Tests keyboard key presses by sending SPACE and LEFT arrow keys to a page that displays which key was pressed, then verifies the result text

Starting URL: http://the-internet.herokuapp.com/key_presses

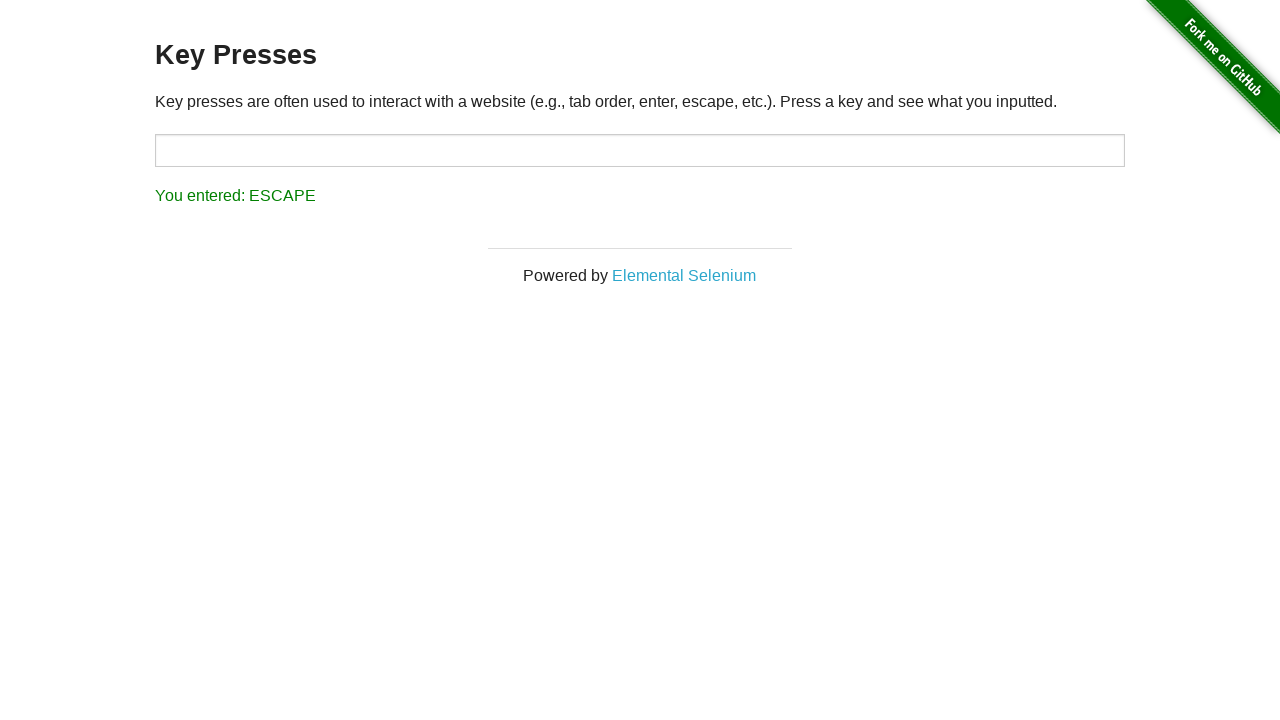

Pressed SPACE key on target element on #target
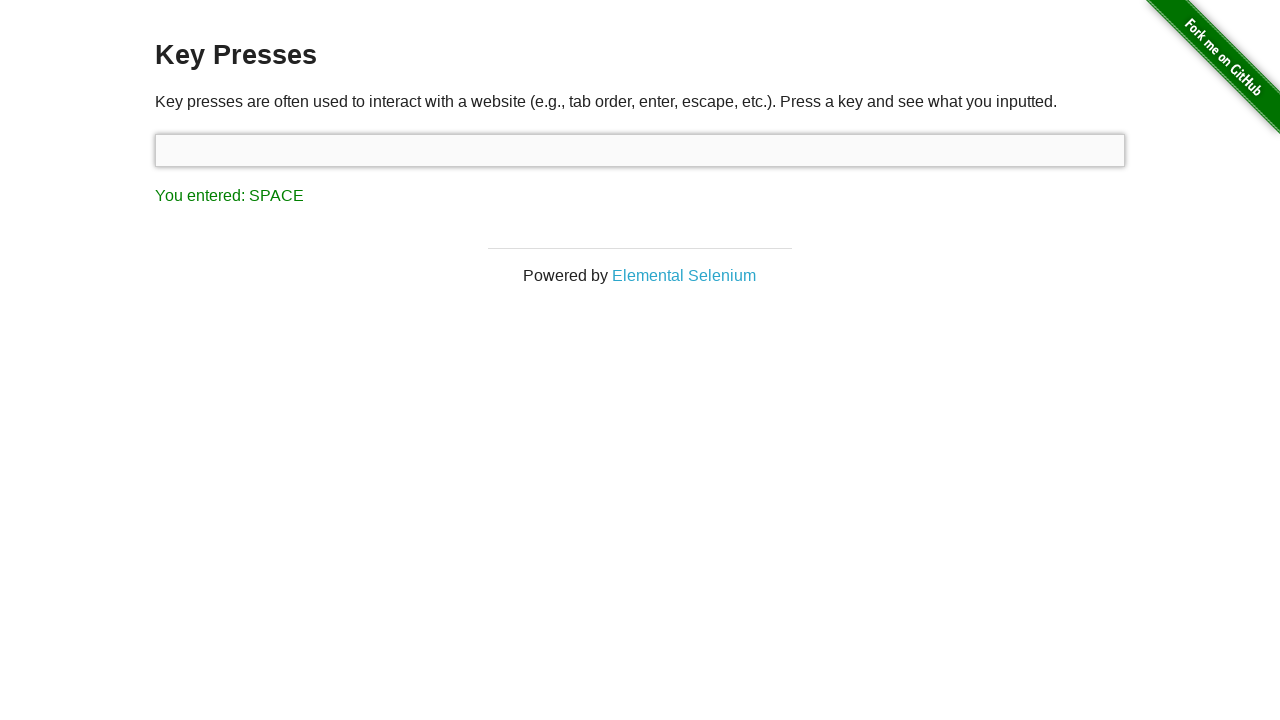

Result element loaded after SPACE key press
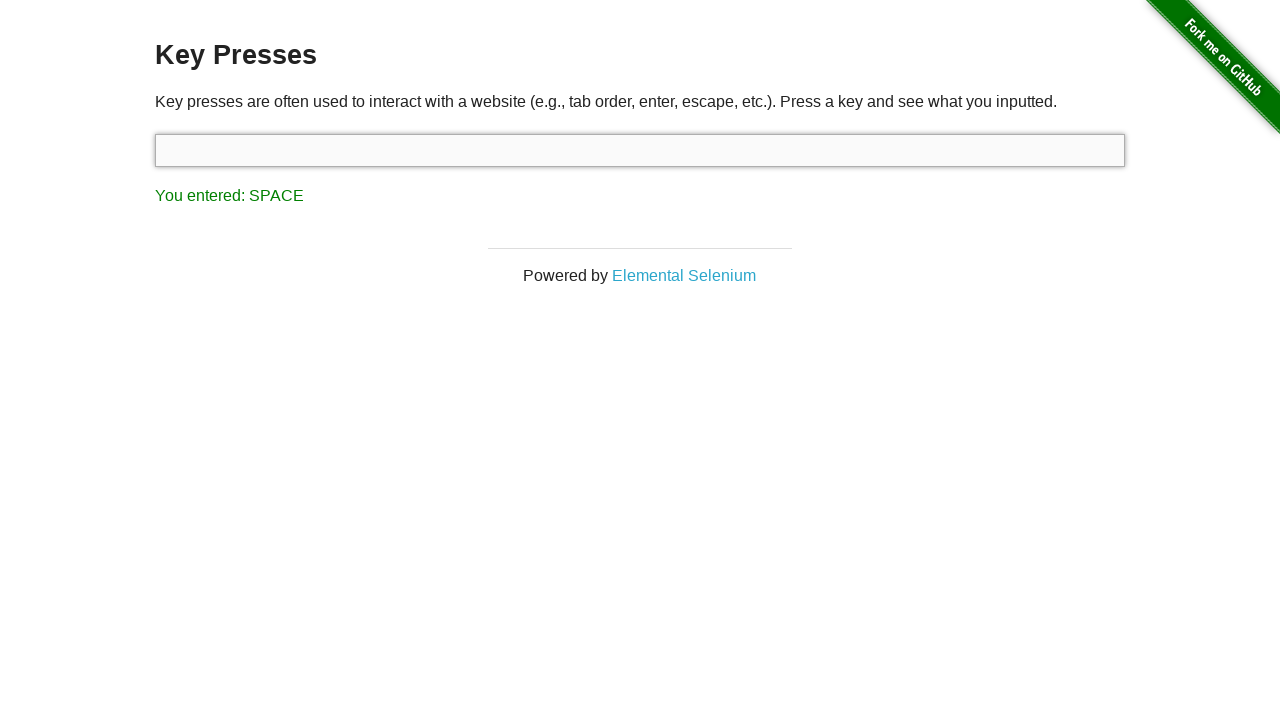

Retrieved result text content
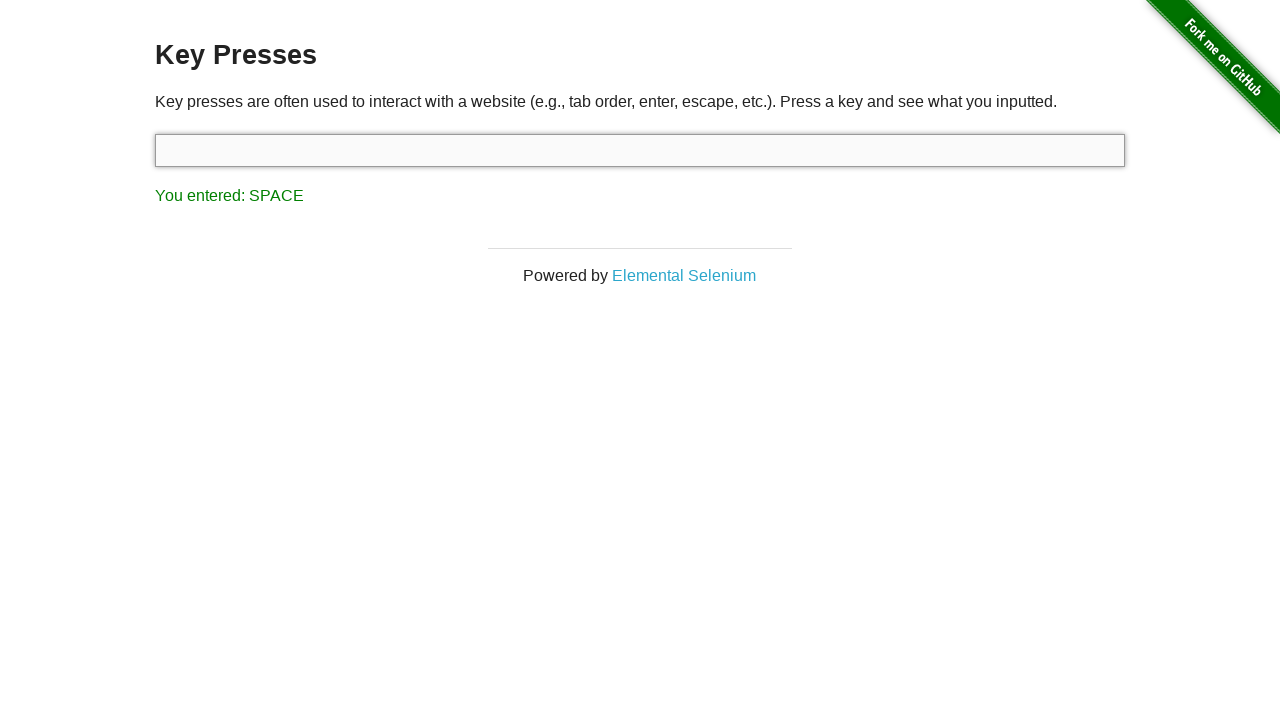

Verified result text shows 'You entered: SPACE'
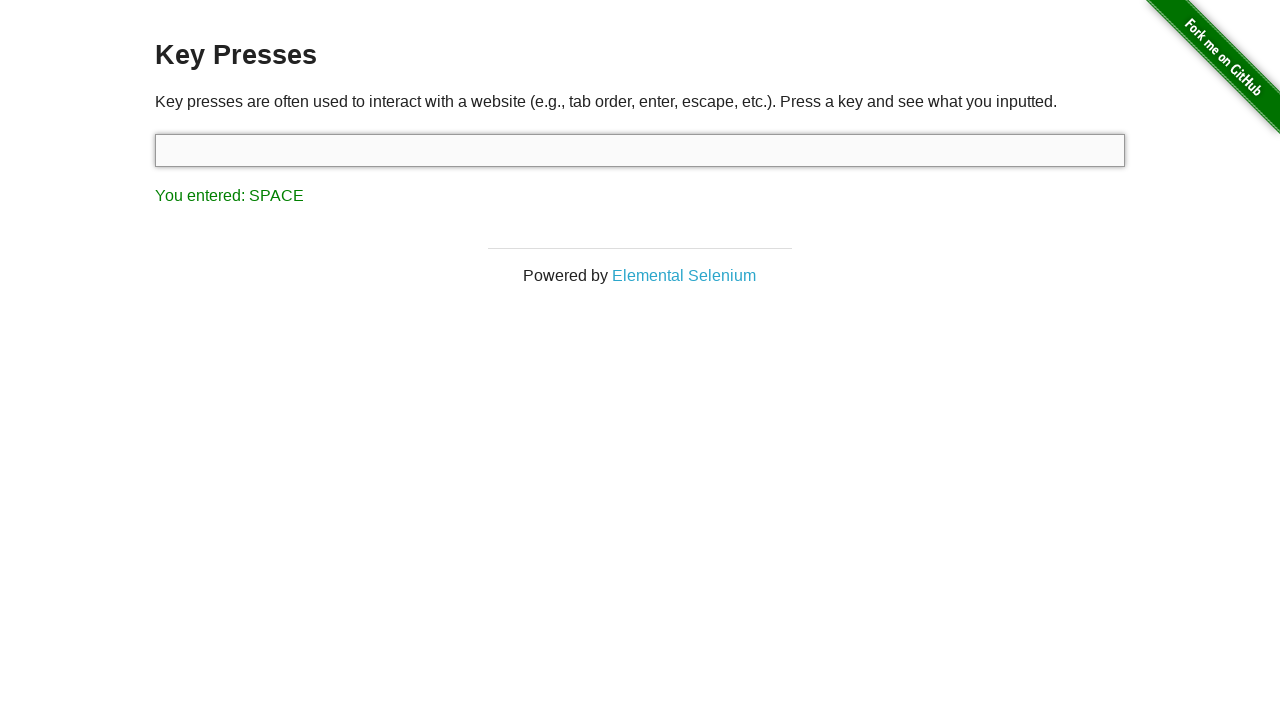

Pressed LEFT arrow key
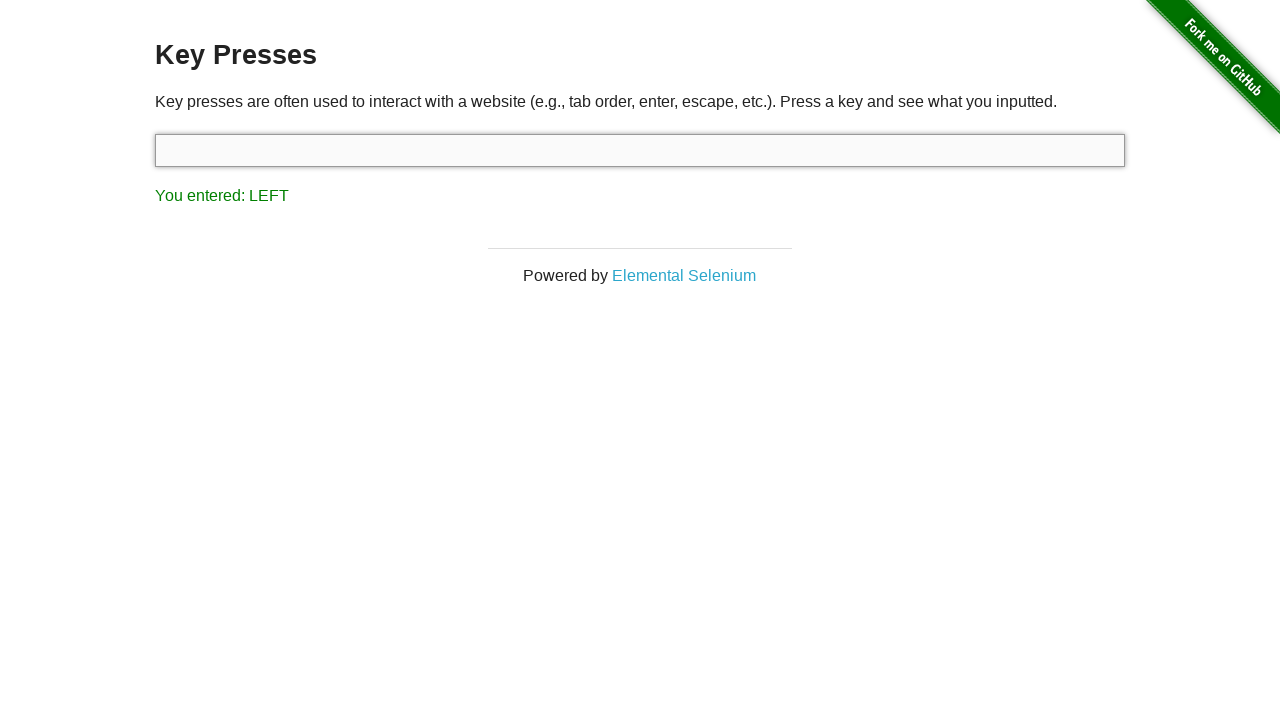

Retrieved result text content after LEFT arrow press
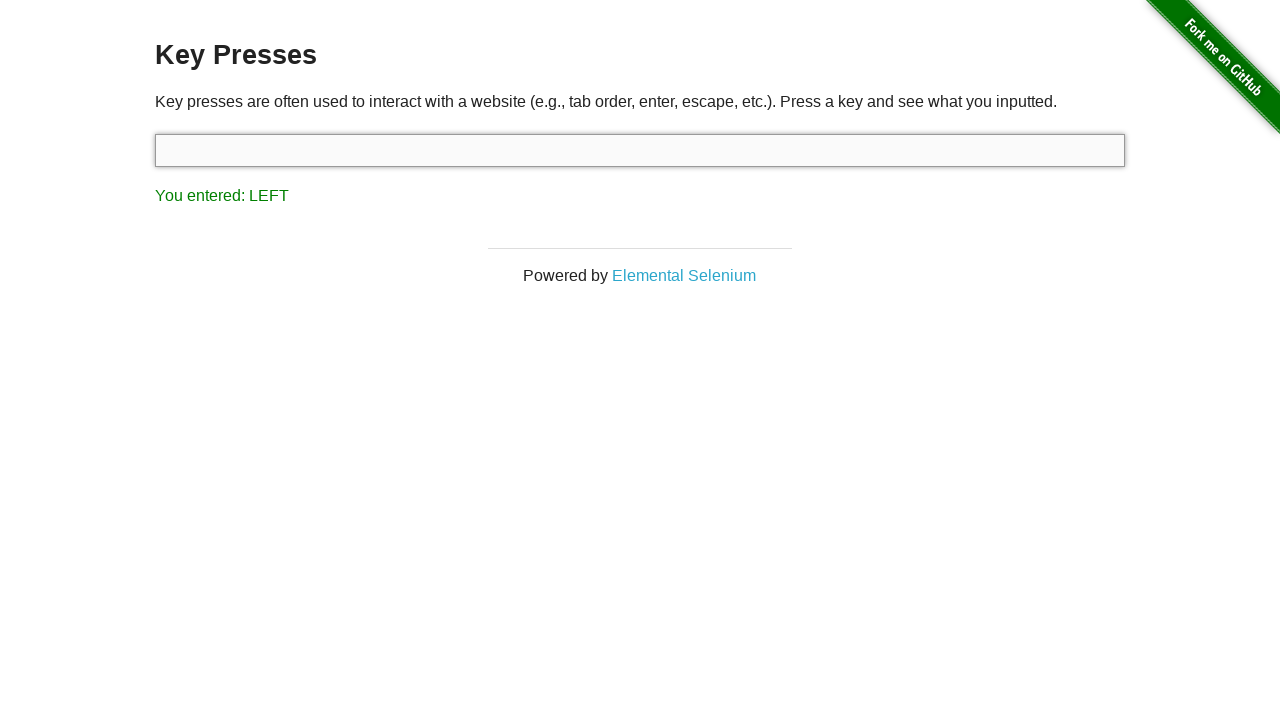

Verified result text shows 'You entered: LEFT'
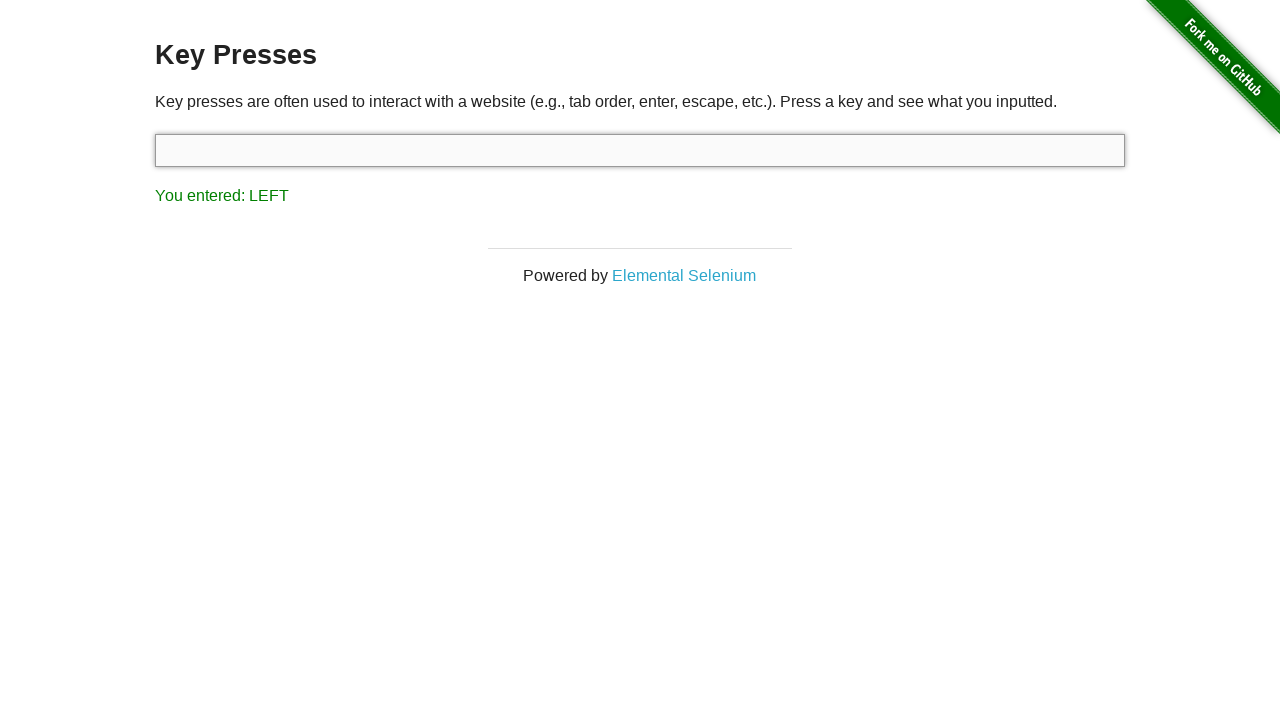

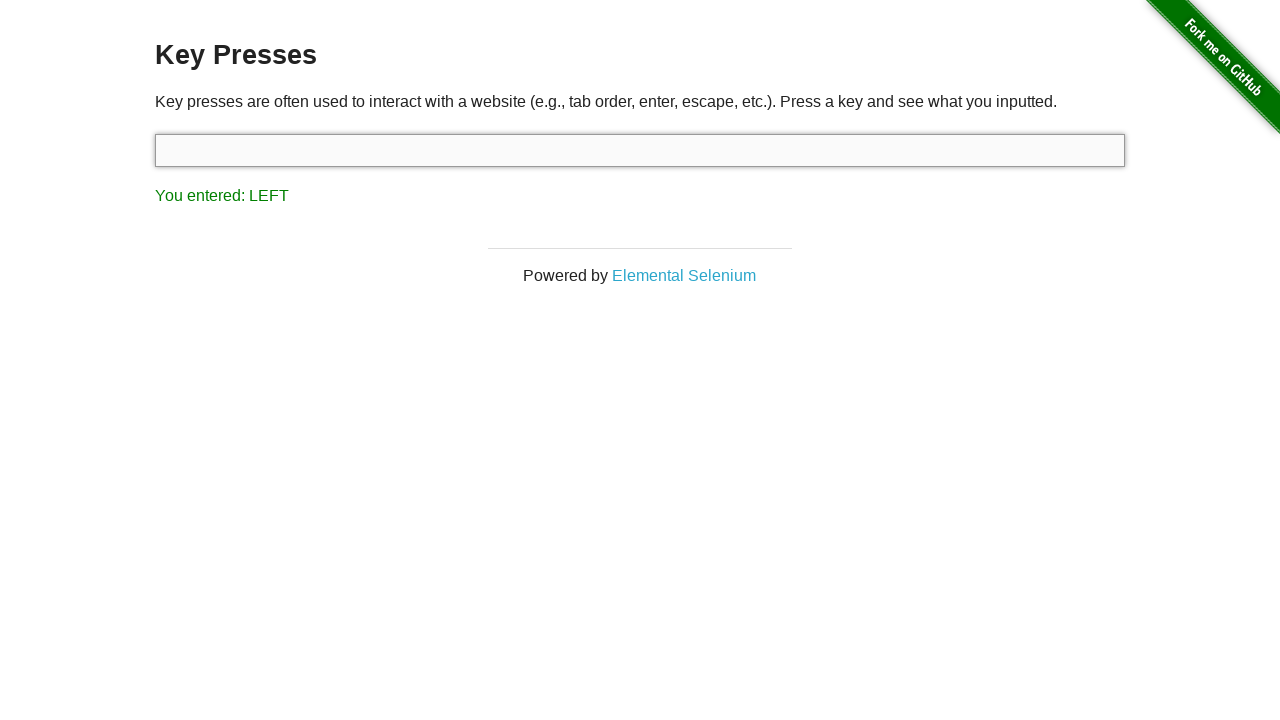